Tests dropdown selection functionality by selecting options using different methods (visible text, value, and index), then verifies the final selected option is "California".

Starting URL: https://practice.cydeo.com/dropdown

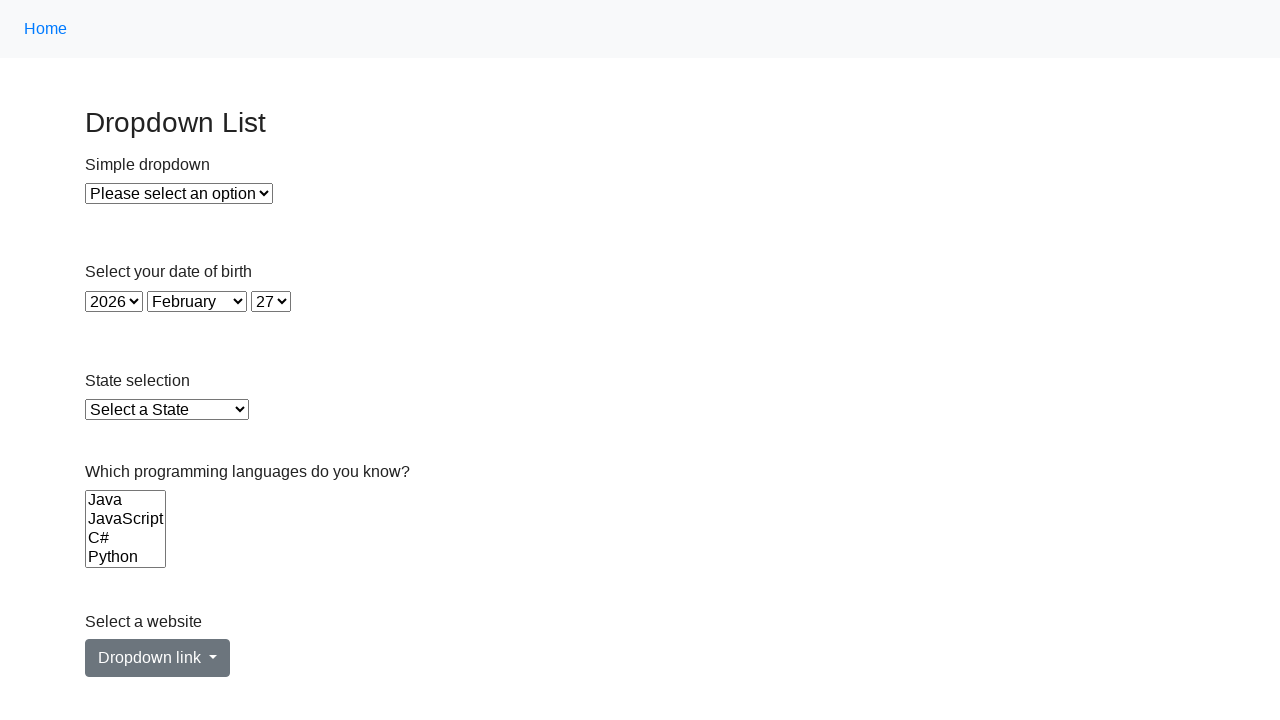

Selected 'Illinois' from state dropdown by visible text on select#state
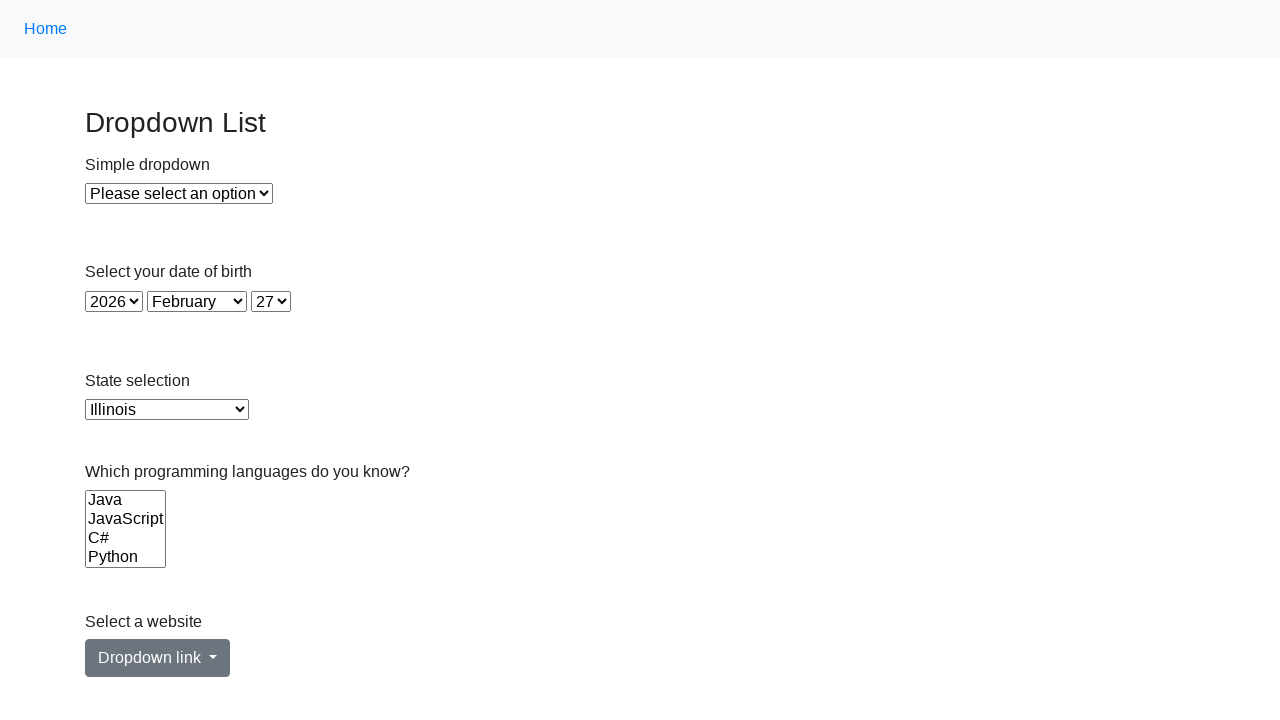

Selected state dropdown option by value 'VA' on select#state
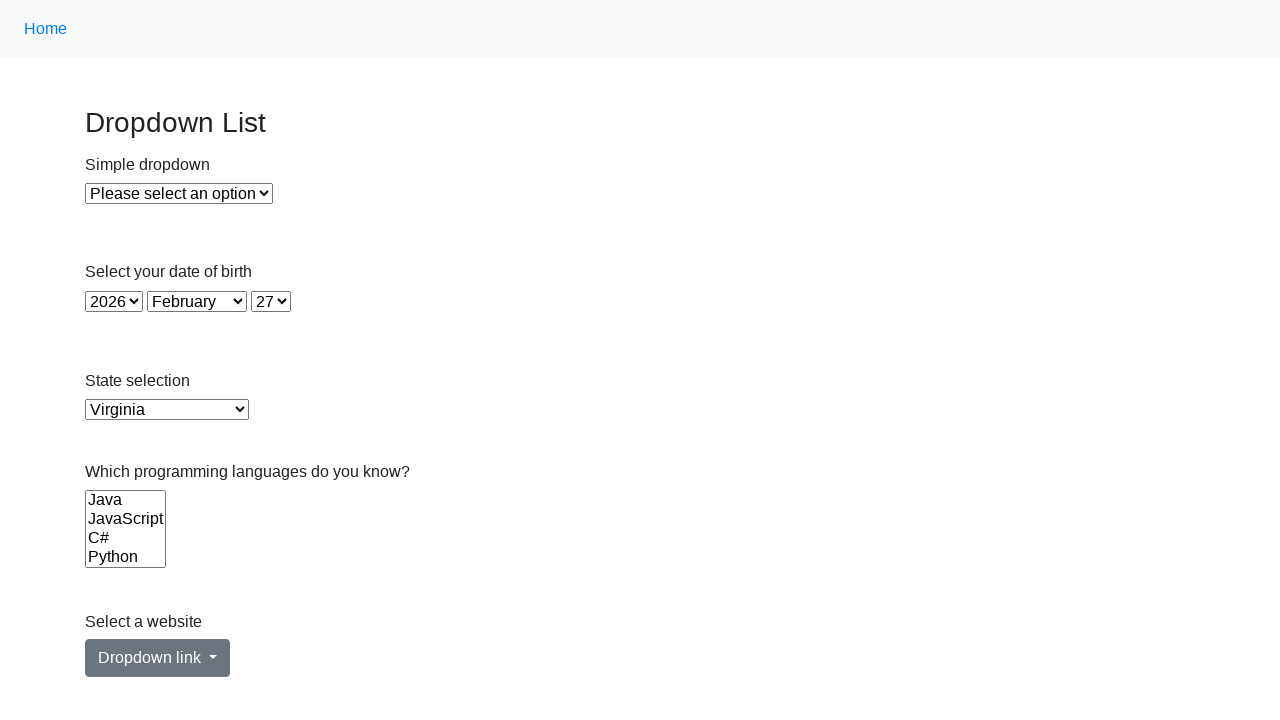

Selected state dropdown option at index 5 (California) on select#state
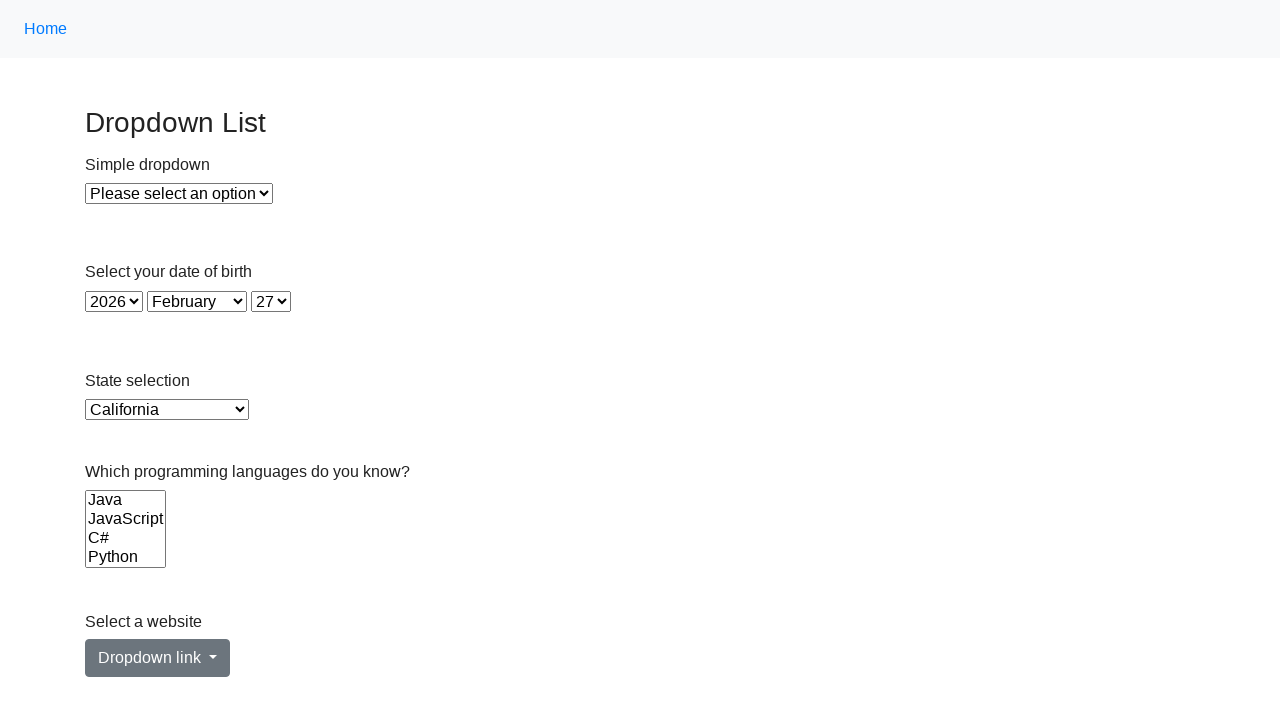

Retrieved currently selected option text
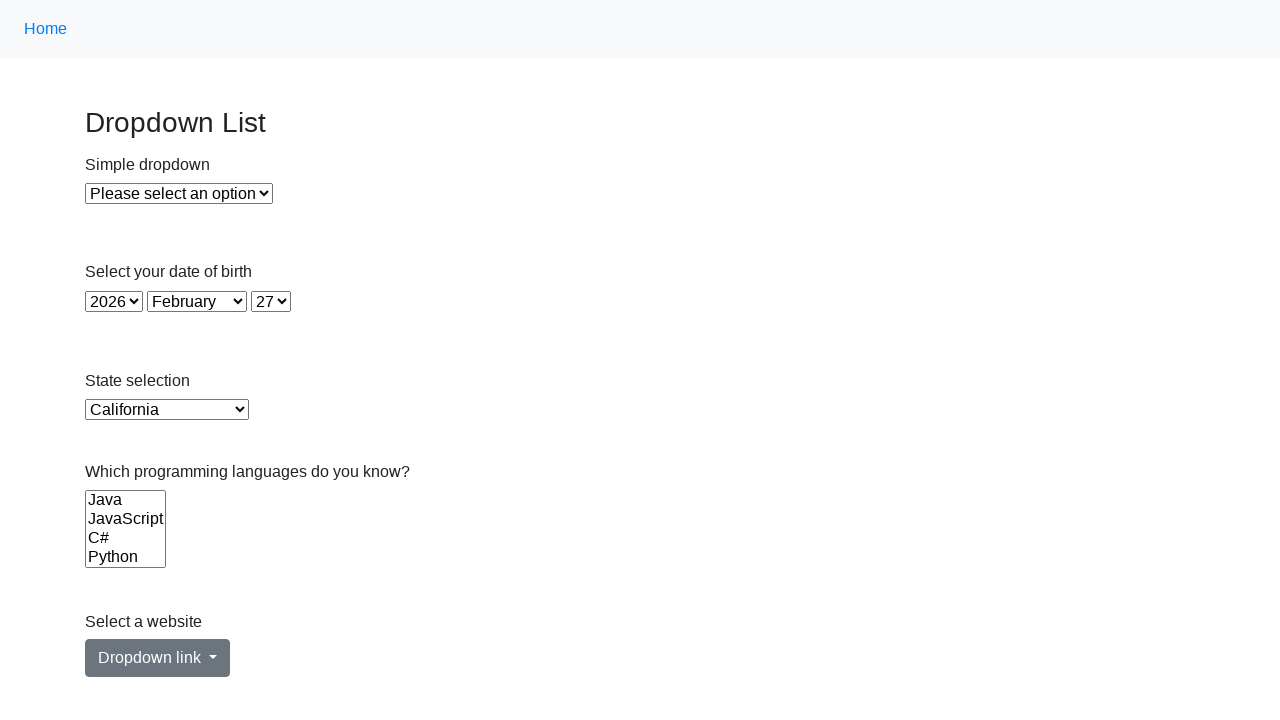

Verified final selected option is 'California'
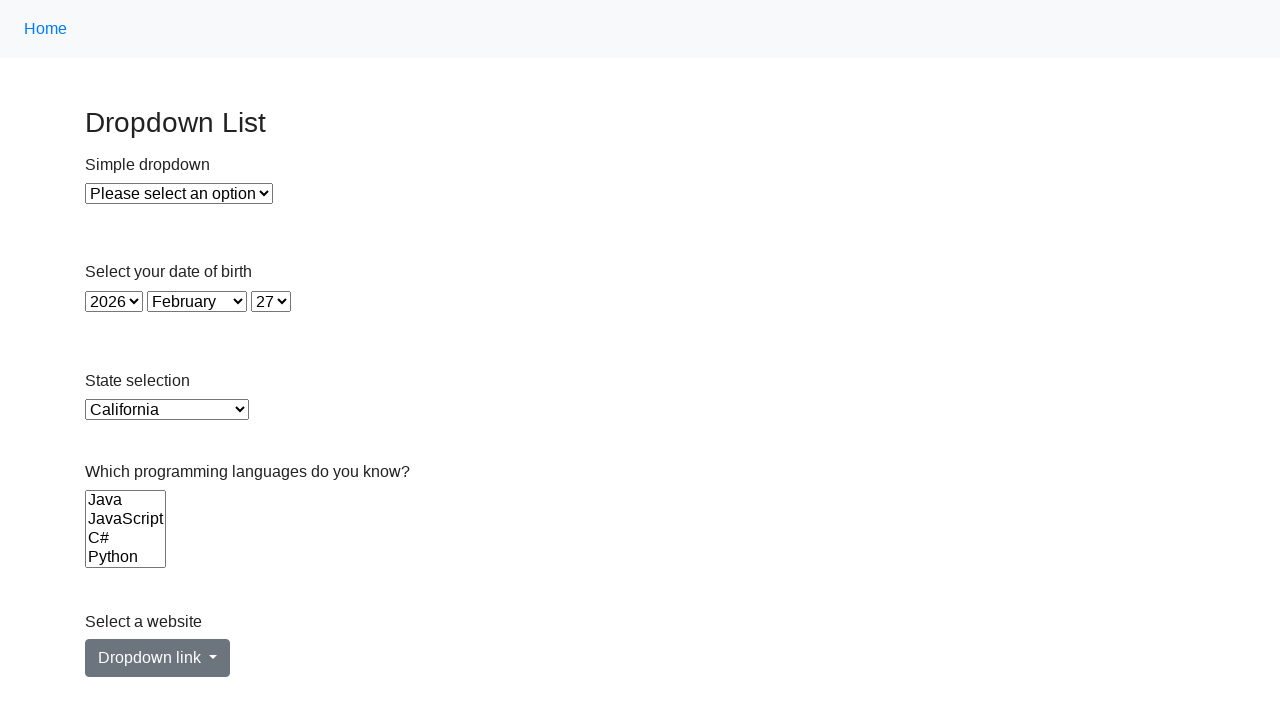

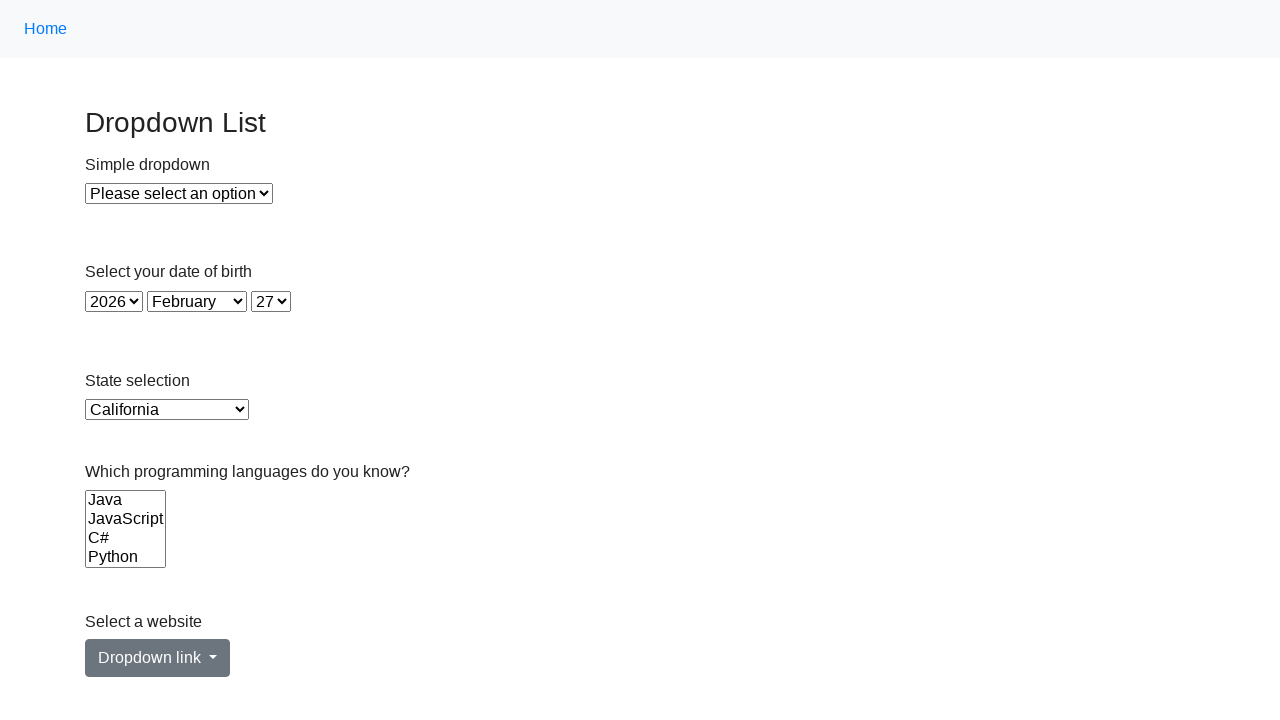